Tests file upload functionality by selecting a file, clicking the upload button, and verifying the success message is displayed

Starting URL: http://the-internet.herokuapp.com/upload

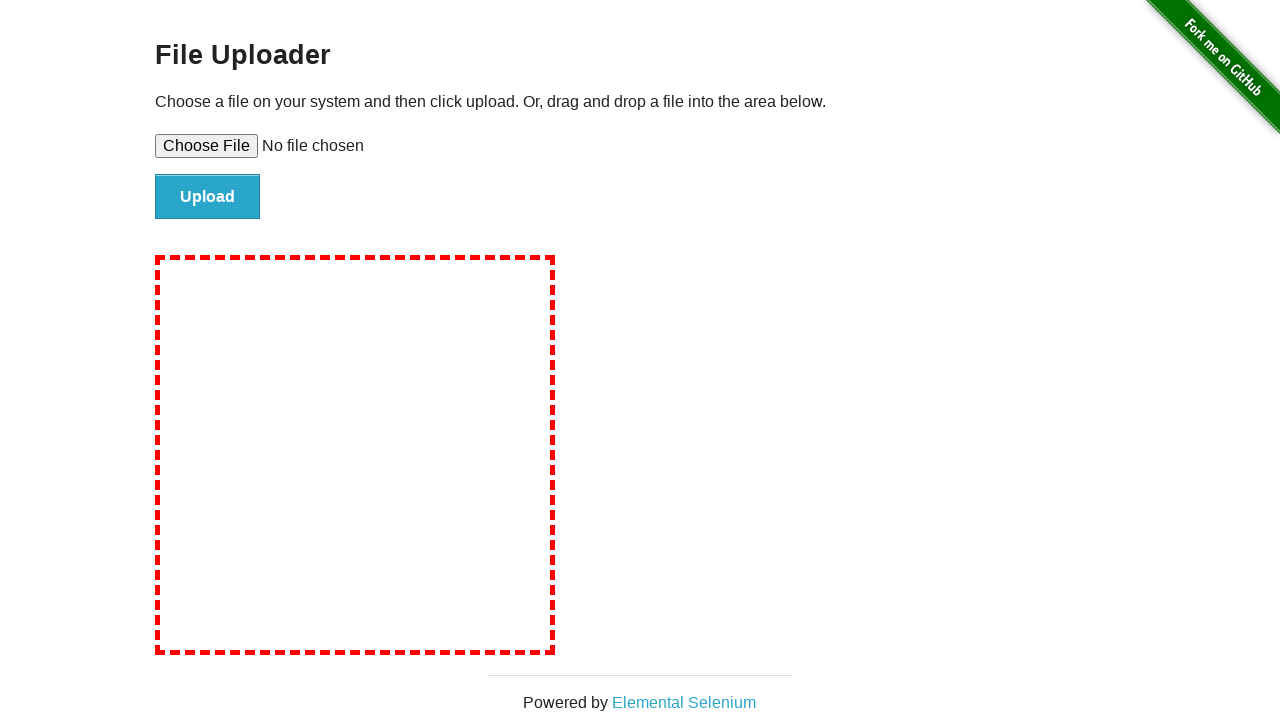

Created temporary test file with content
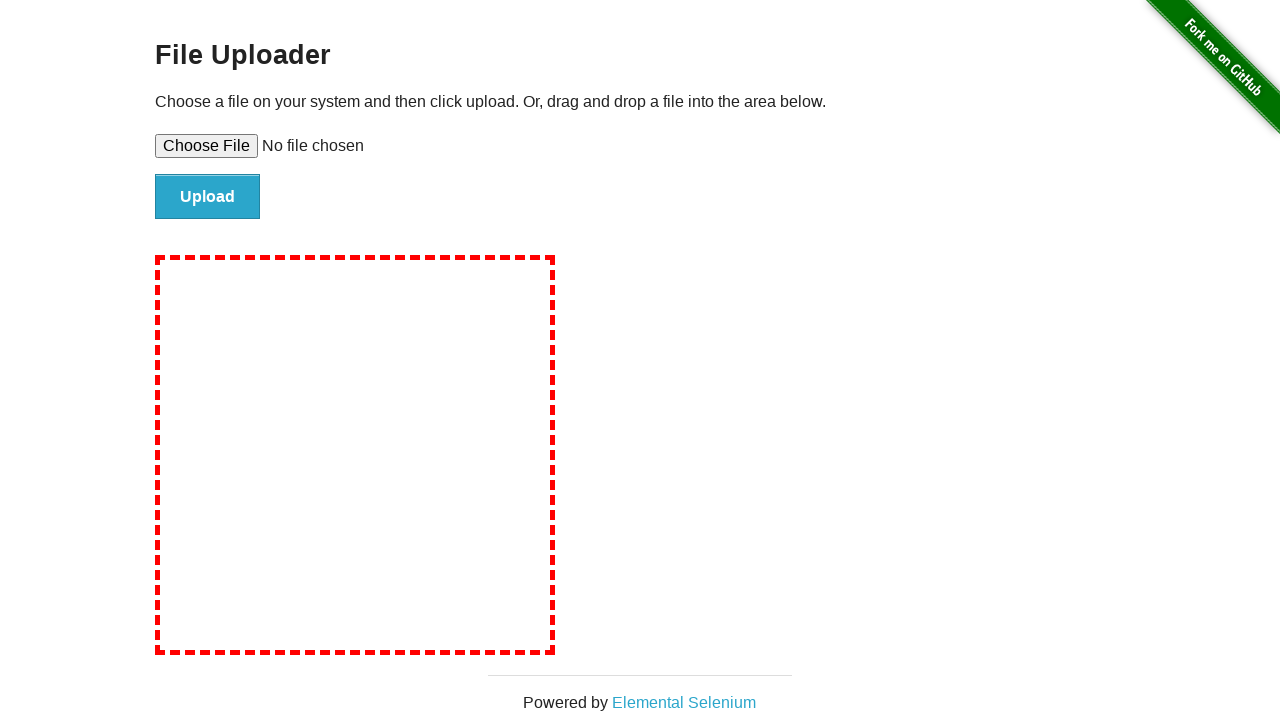

Selected test file for upload using file input field
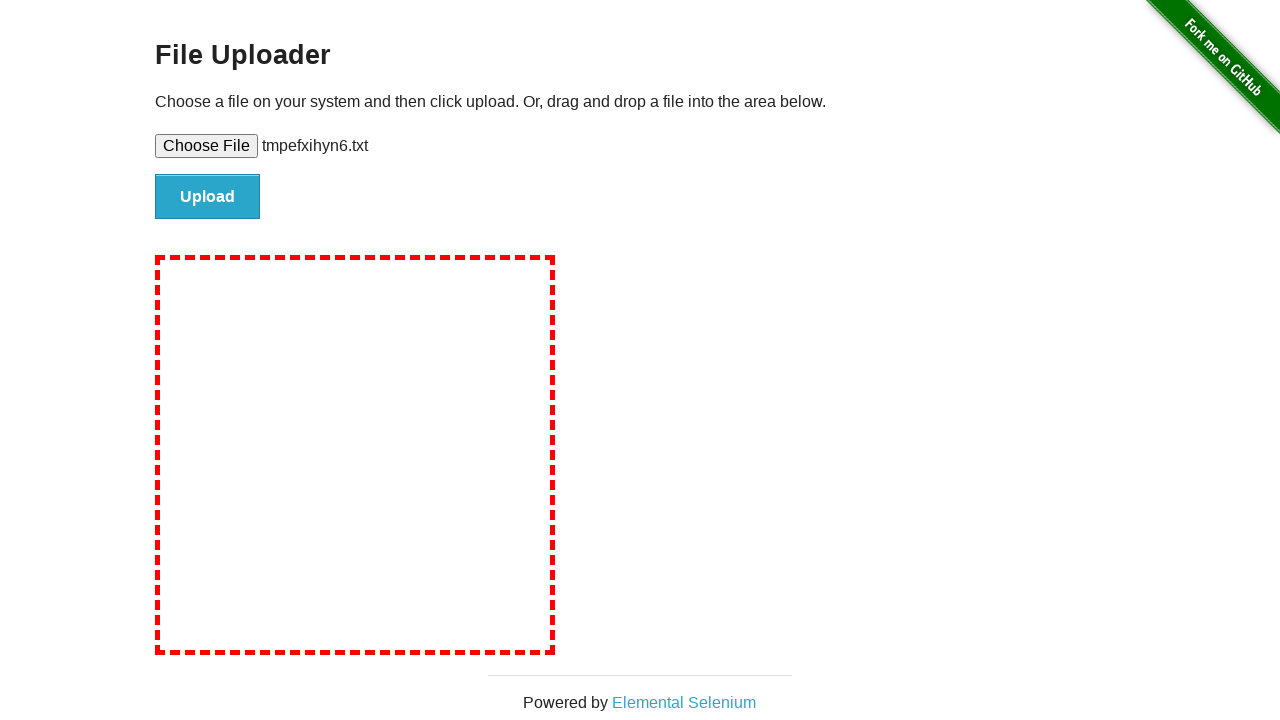

Clicked upload button to submit file at (208, 197) on #file-submit
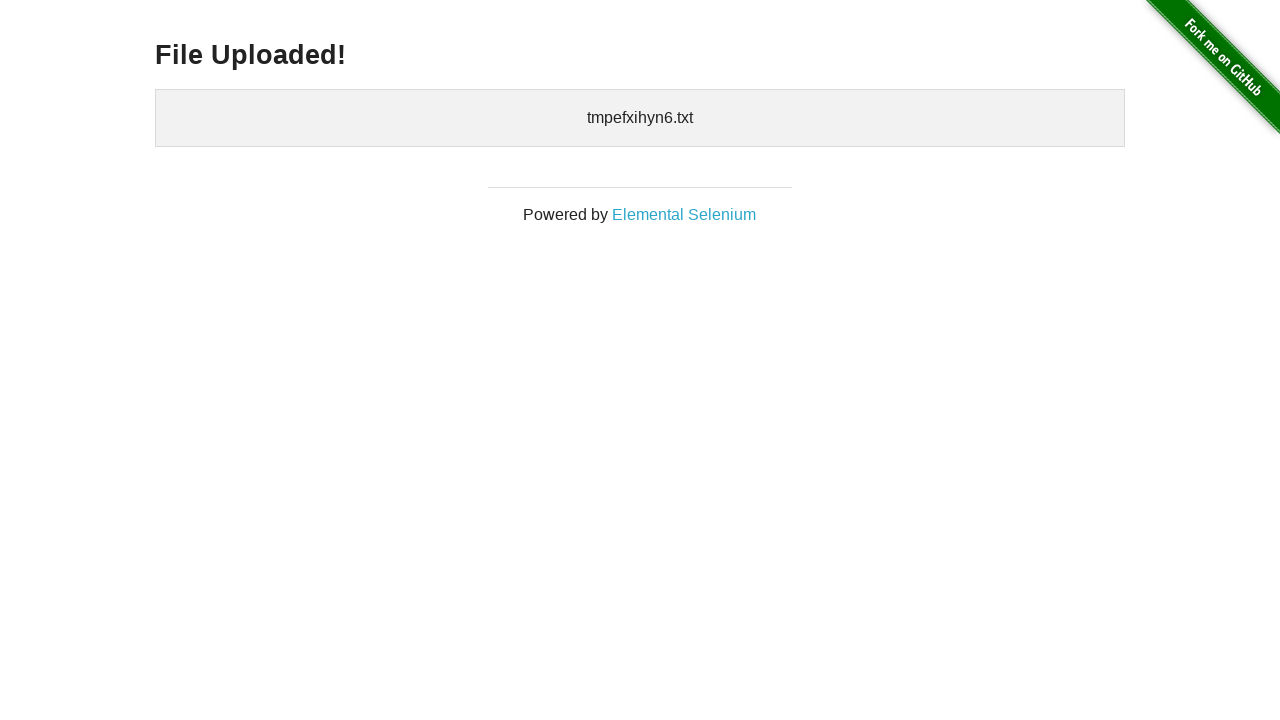

Success message header loaded
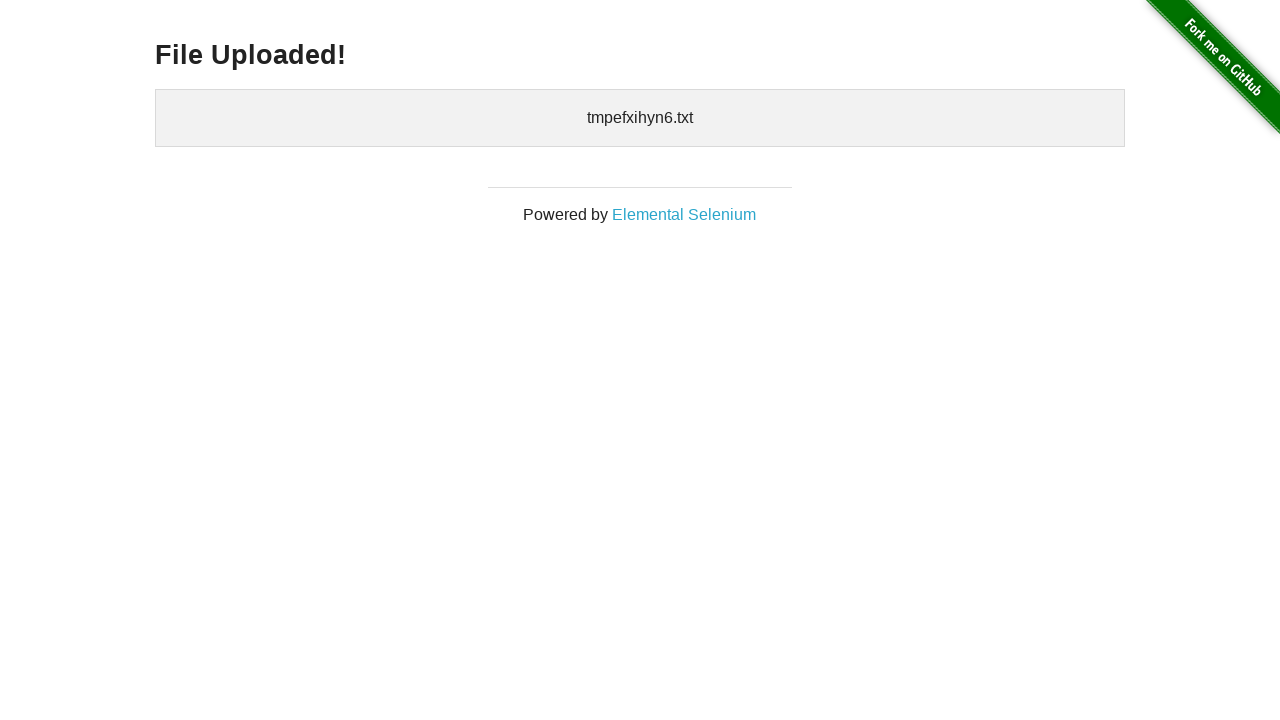

Retrieved success message text: 'File Uploaded!'
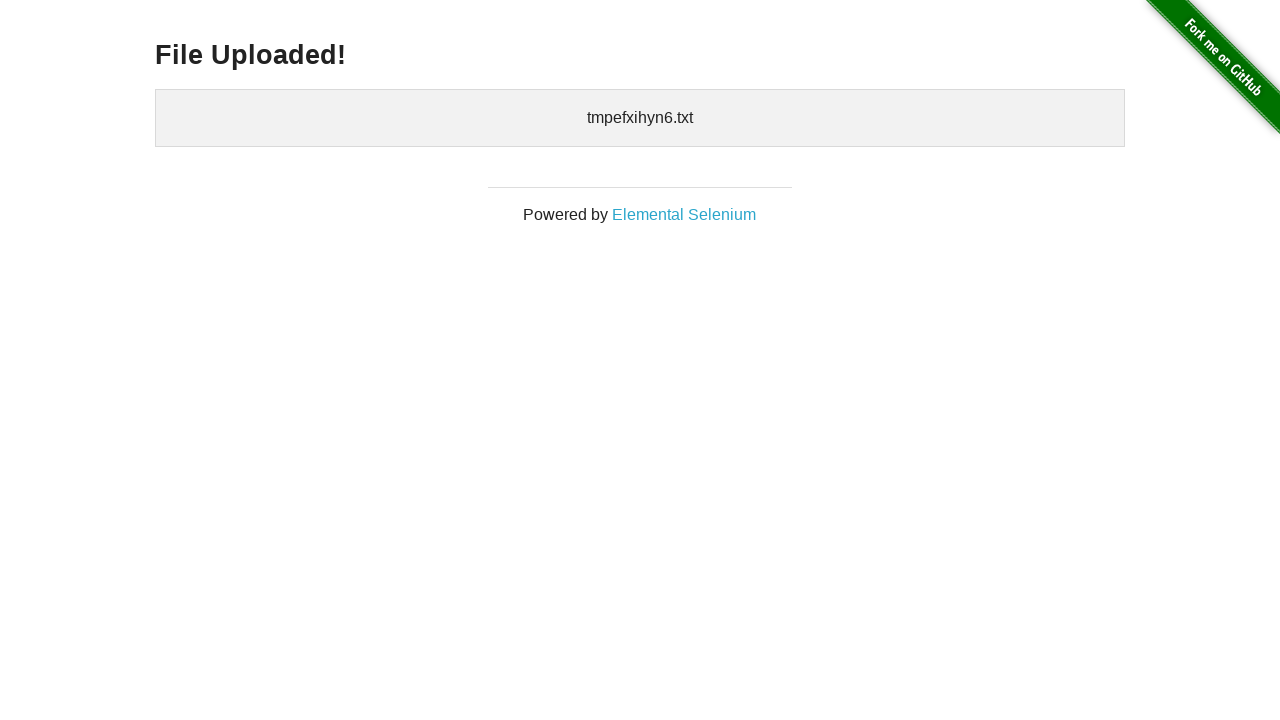

Verified success message displays 'File Uploaded!'
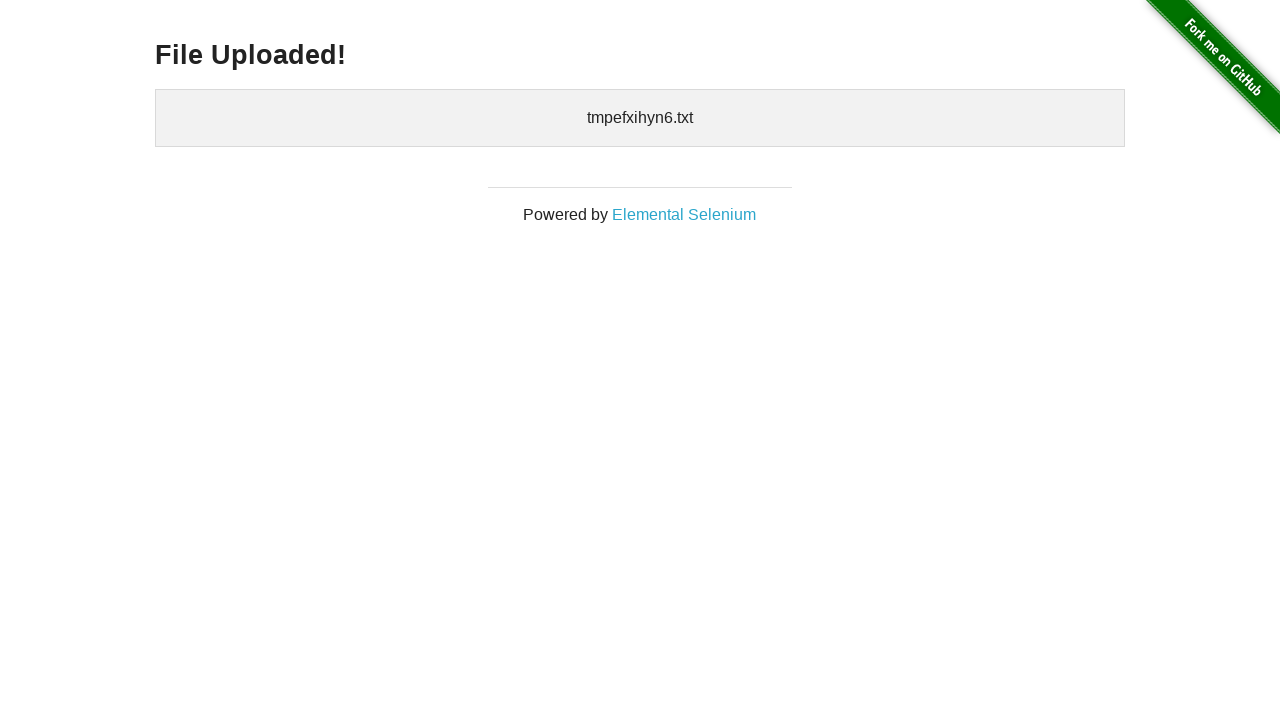

Cleaned up temporary test file
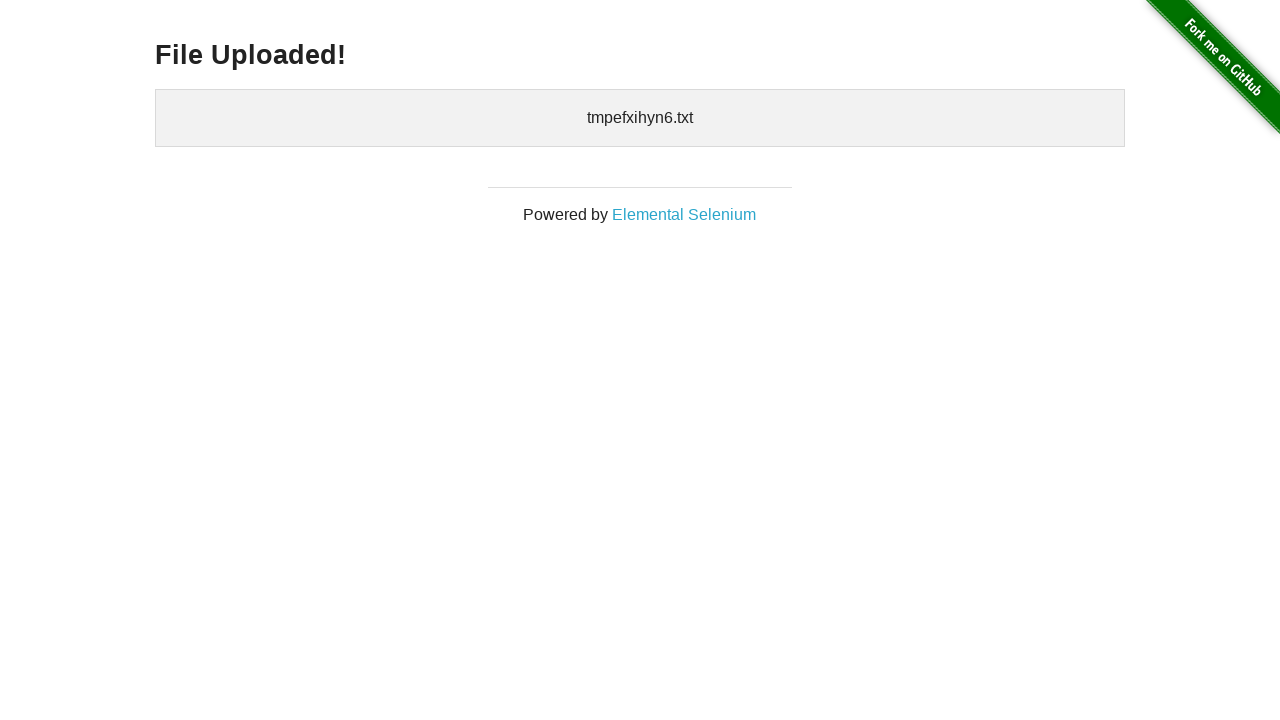

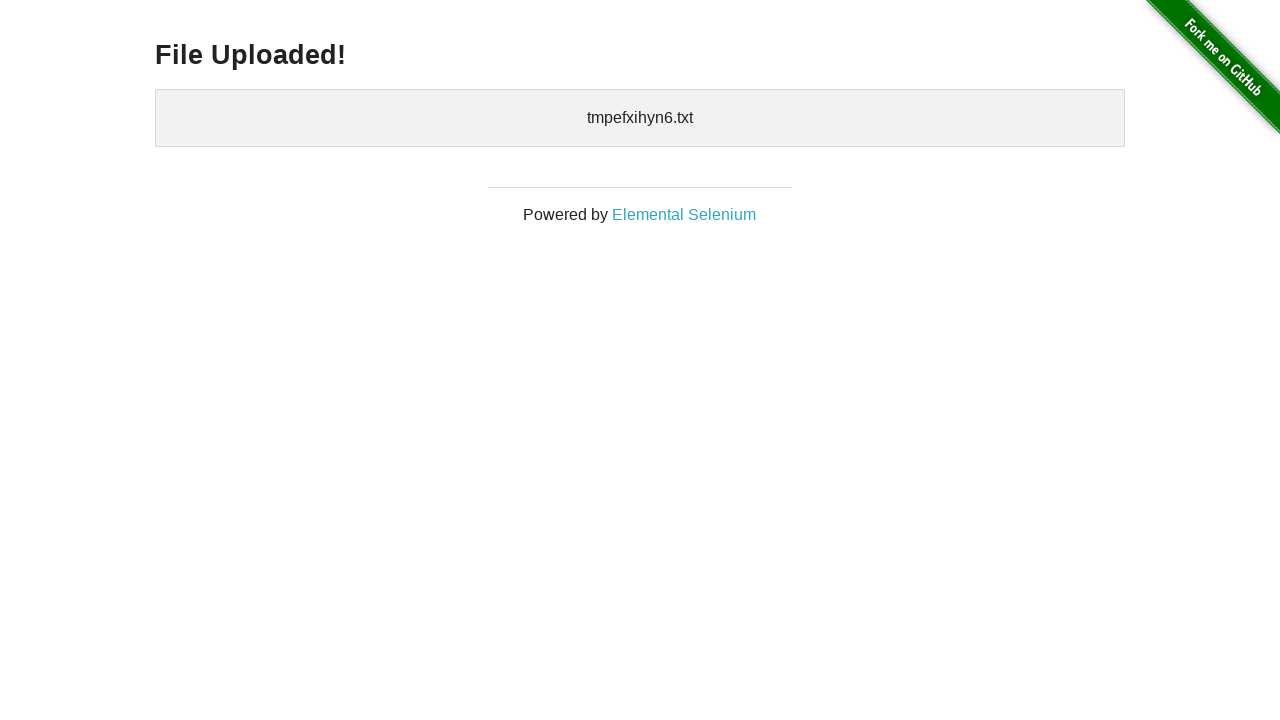